Tests that Clear completed button is hidden when there are no completed items

Starting URL: https://demo.playwright.dev/todomvc

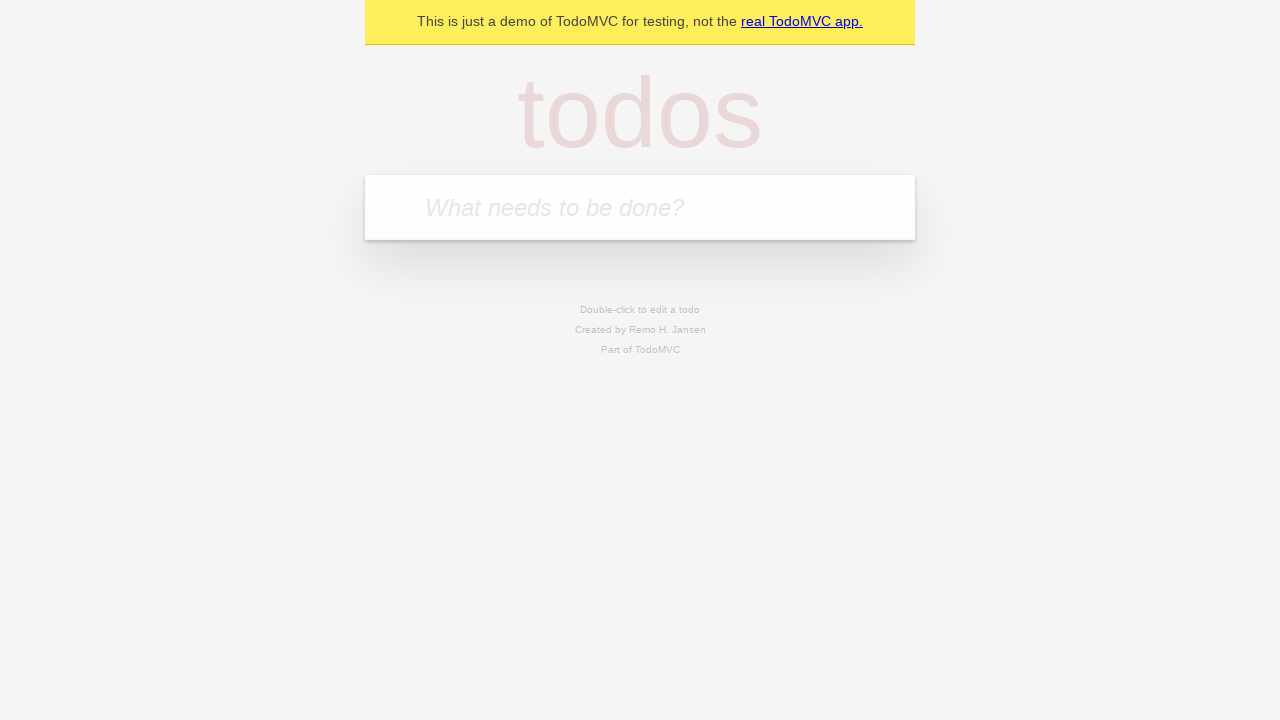

Navigated to TodoMVC demo application
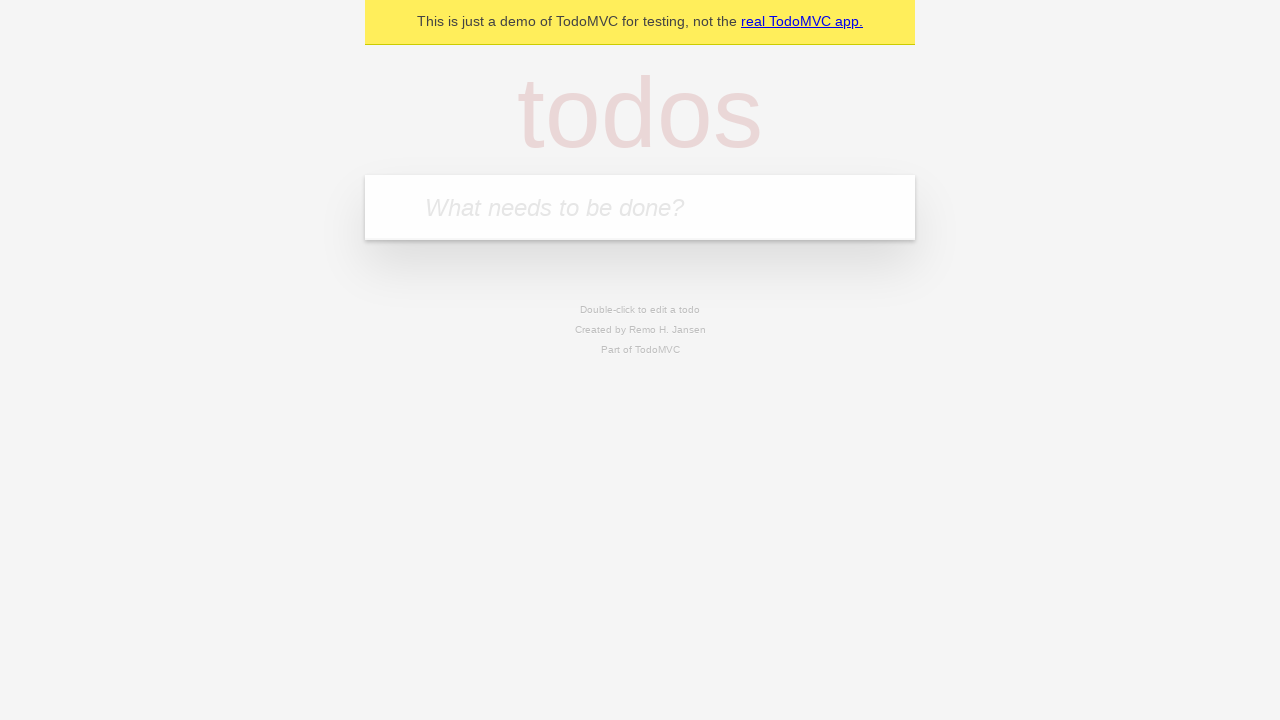

Located the new todo input field
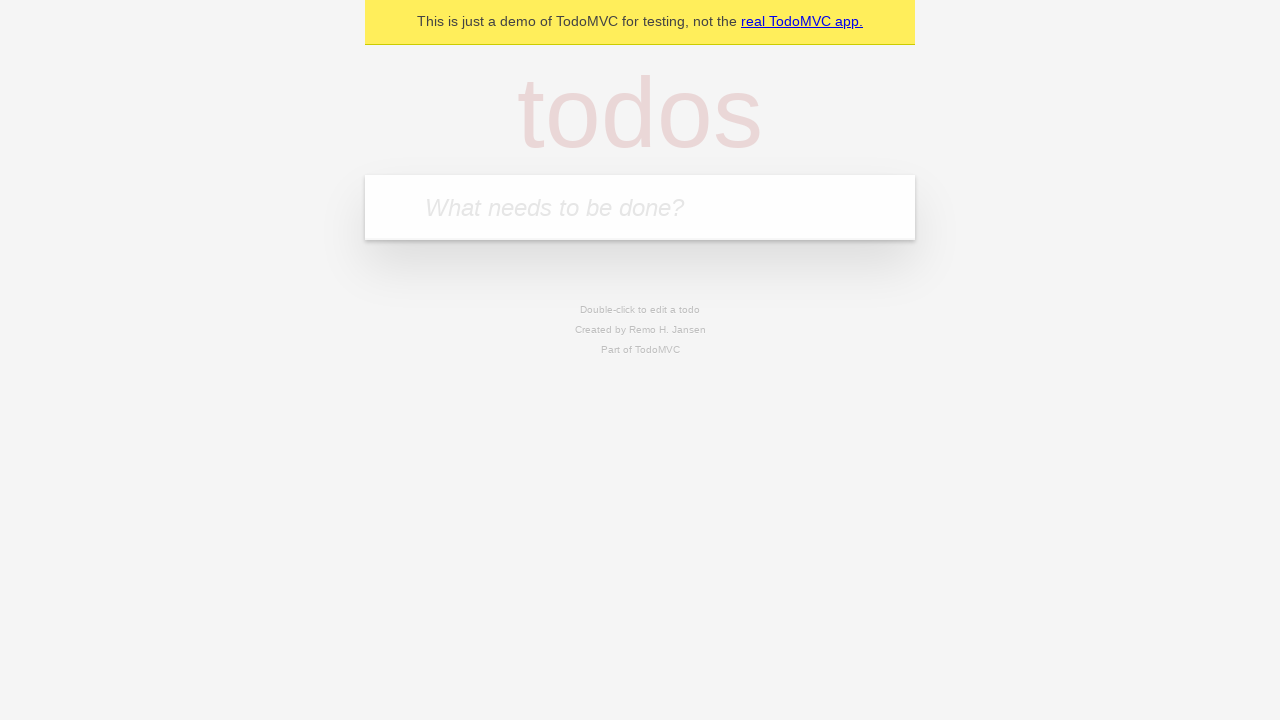

Filled first todo: 'buy some cheese' on internal:attr=[placeholder="What needs to be done?"i]
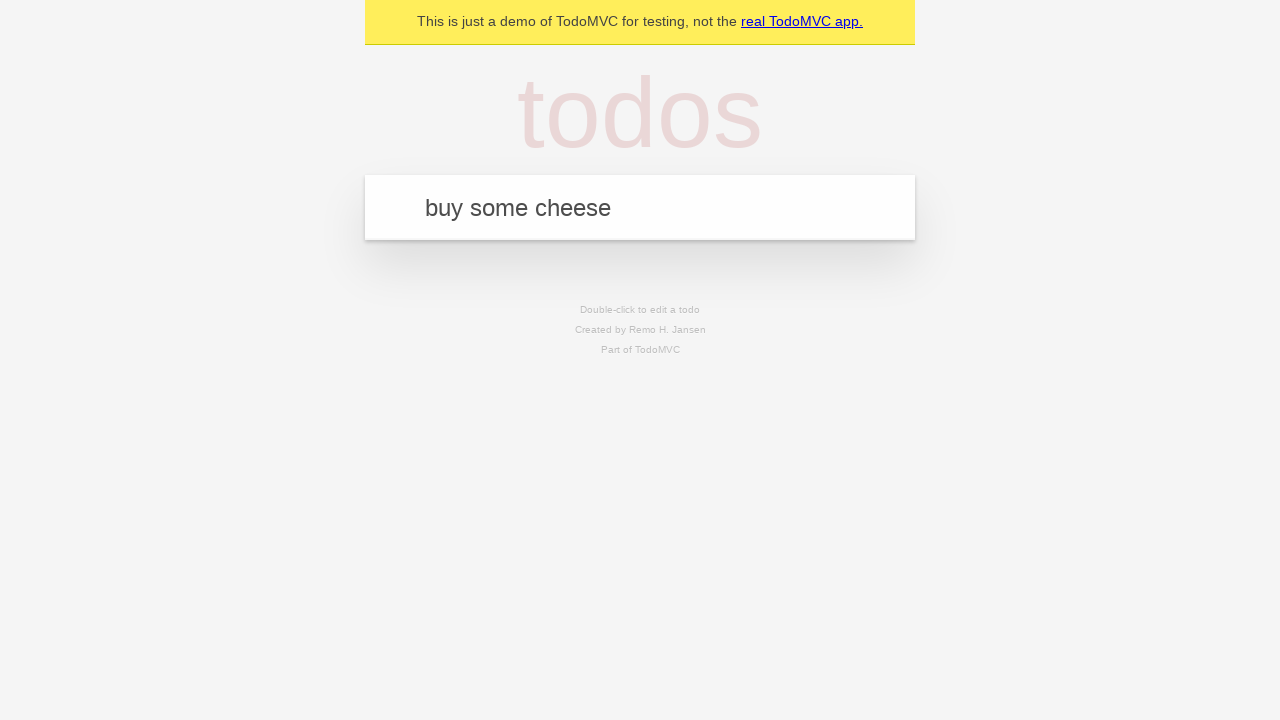

Pressed Enter to create first todo on internal:attr=[placeholder="What needs to be done?"i]
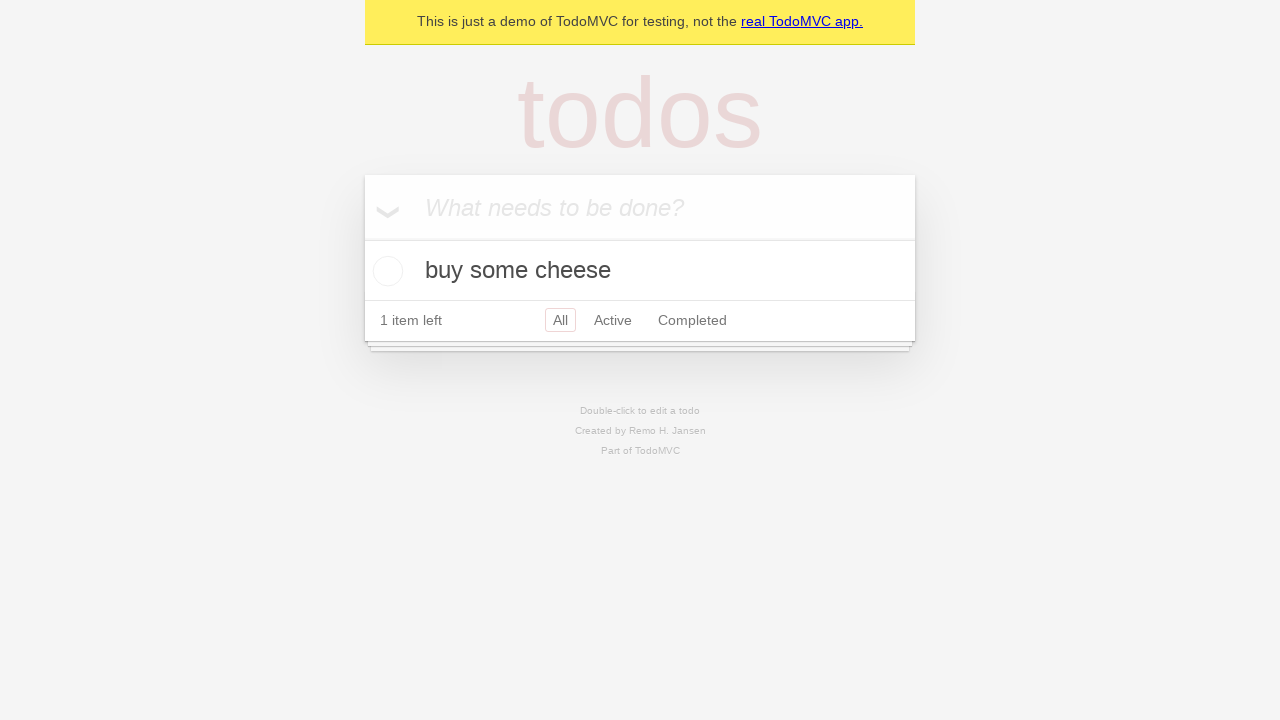

Filled second todo: 'feed the cat' on internal:attr=[placeholder="What needs to be done?"i]
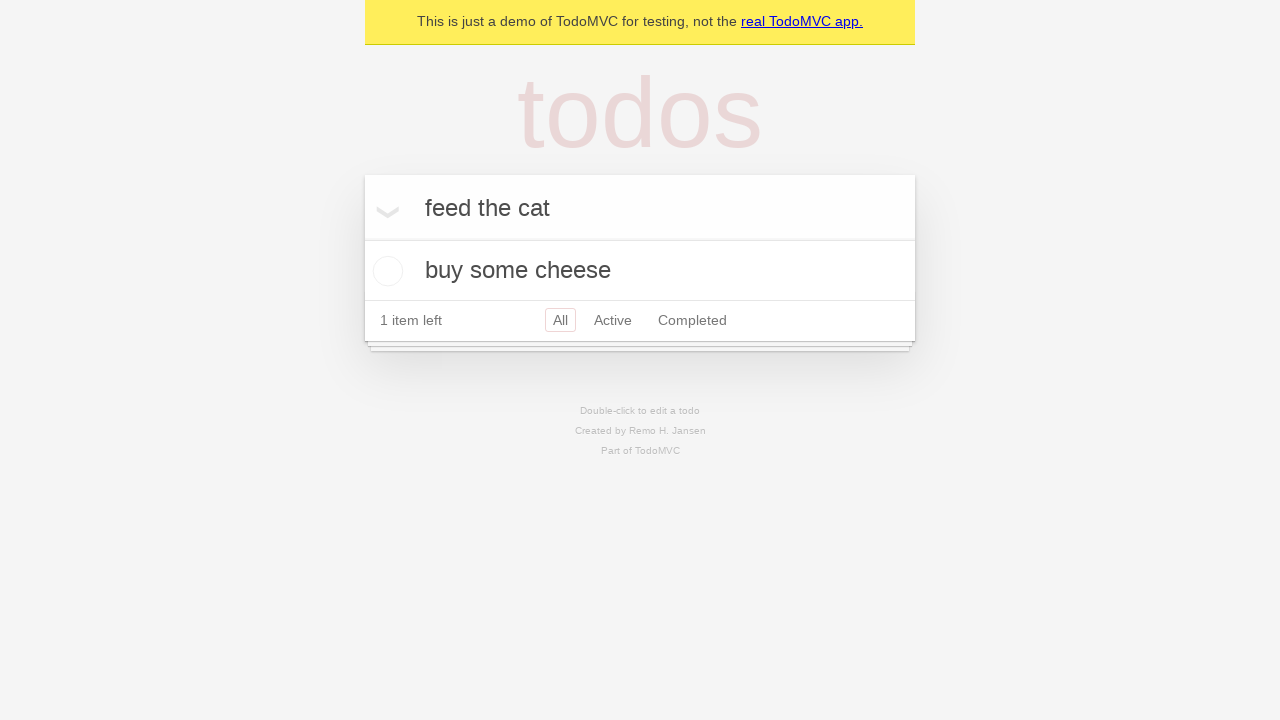

Pressed Enter to create second todo on internal:attr=[placeholder="What needs to be done?"i]
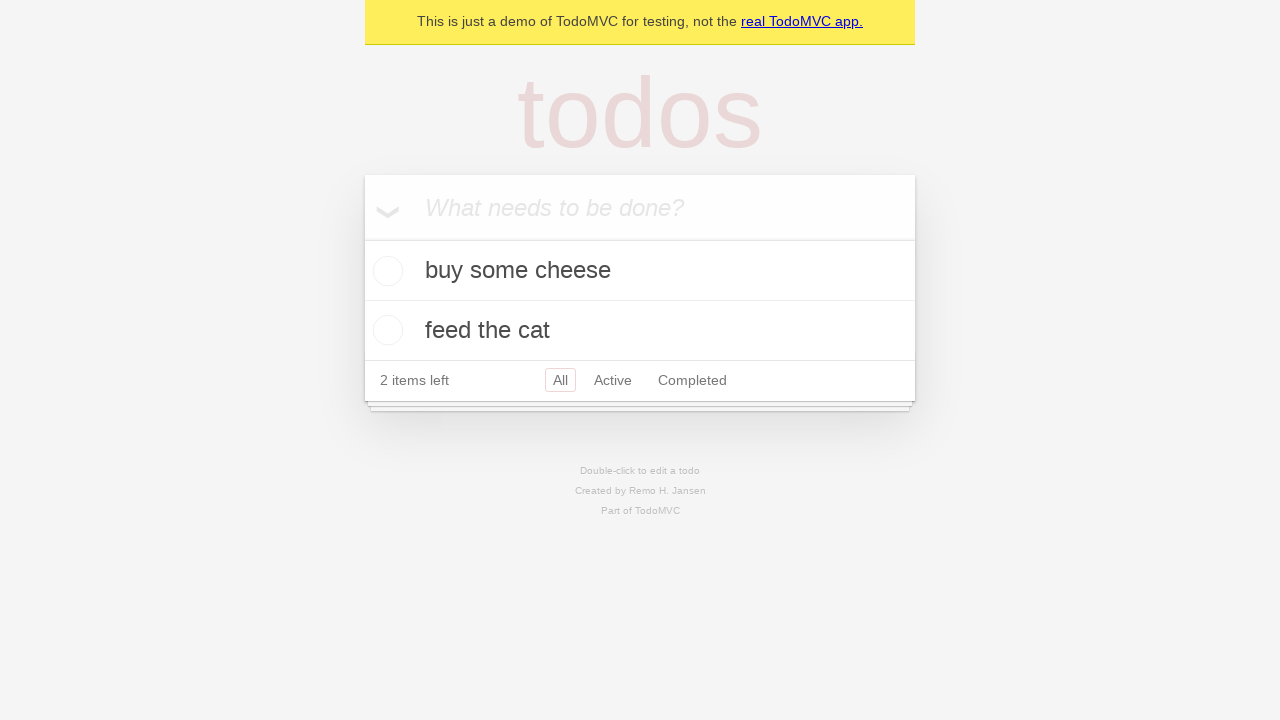

Filled third todo: 'book a doctors appointment' on internal:attr=[placeholder="What needs to be done?"i]
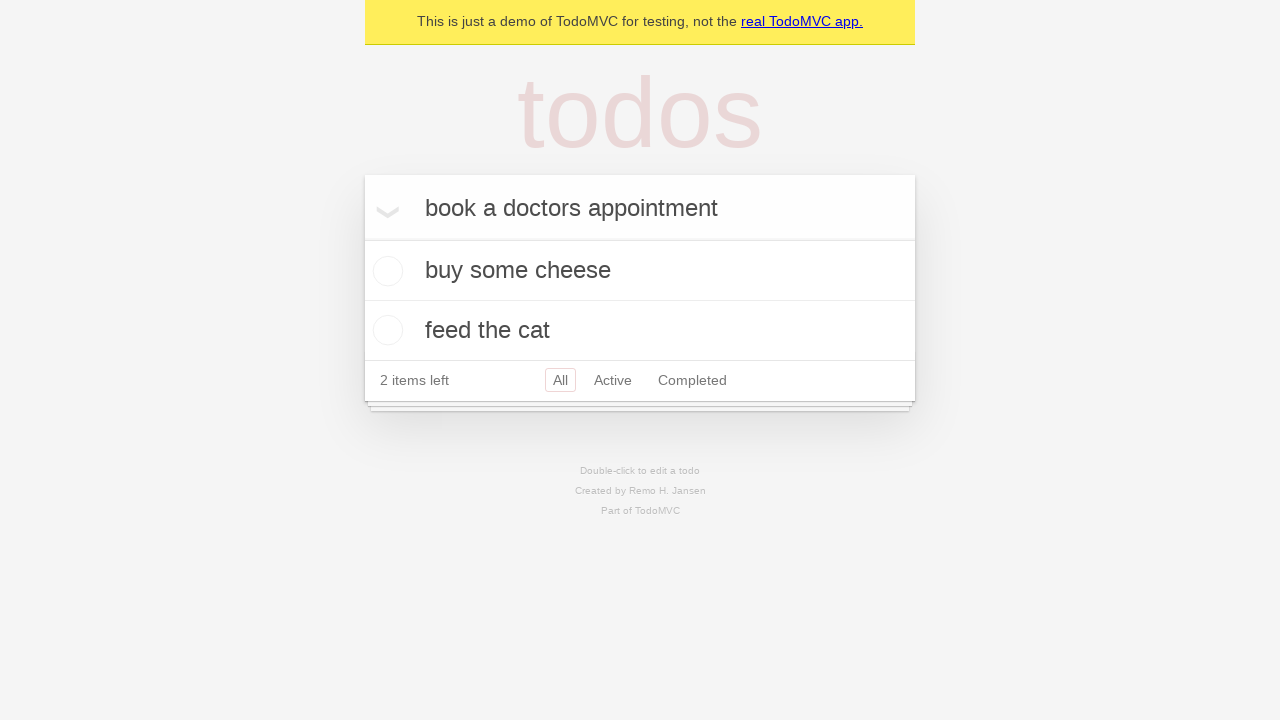

Pressed Enter to create third todo on internal:attr=[placeholder="What needs to be done?"i]
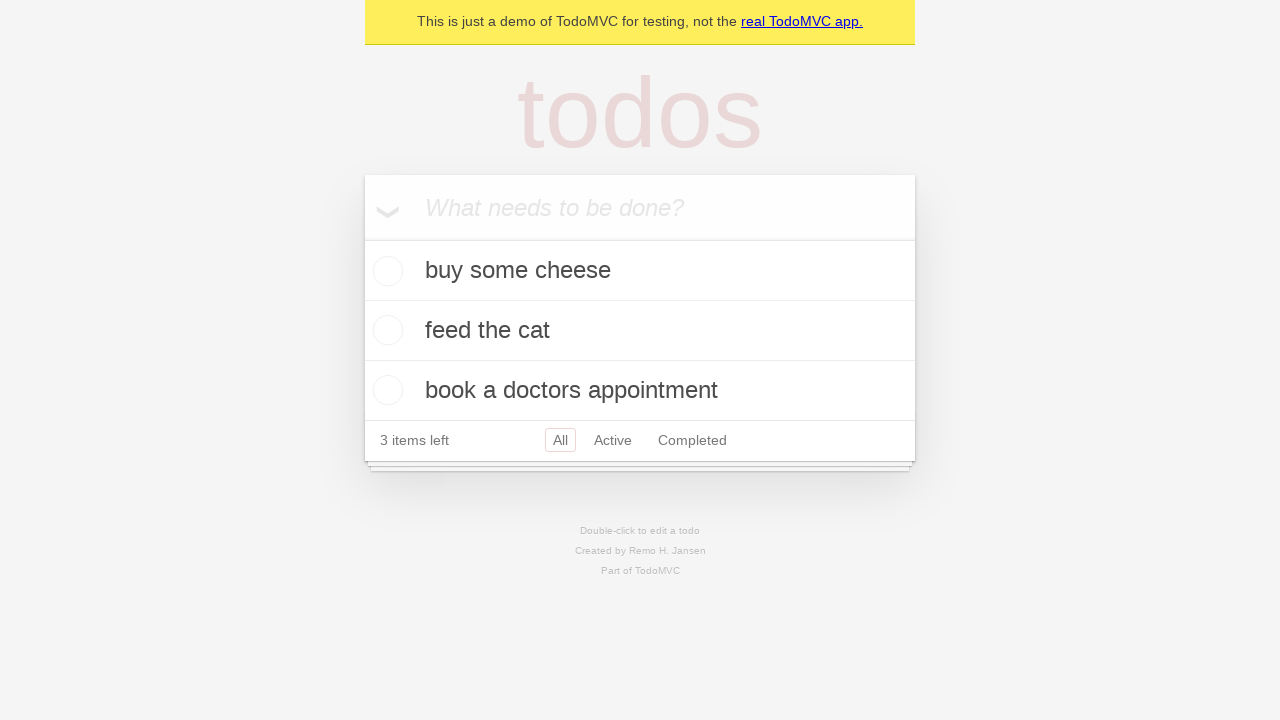

Checked the first todo item as completed at (385, 271) on .todo-list li .toggle >> nth=0
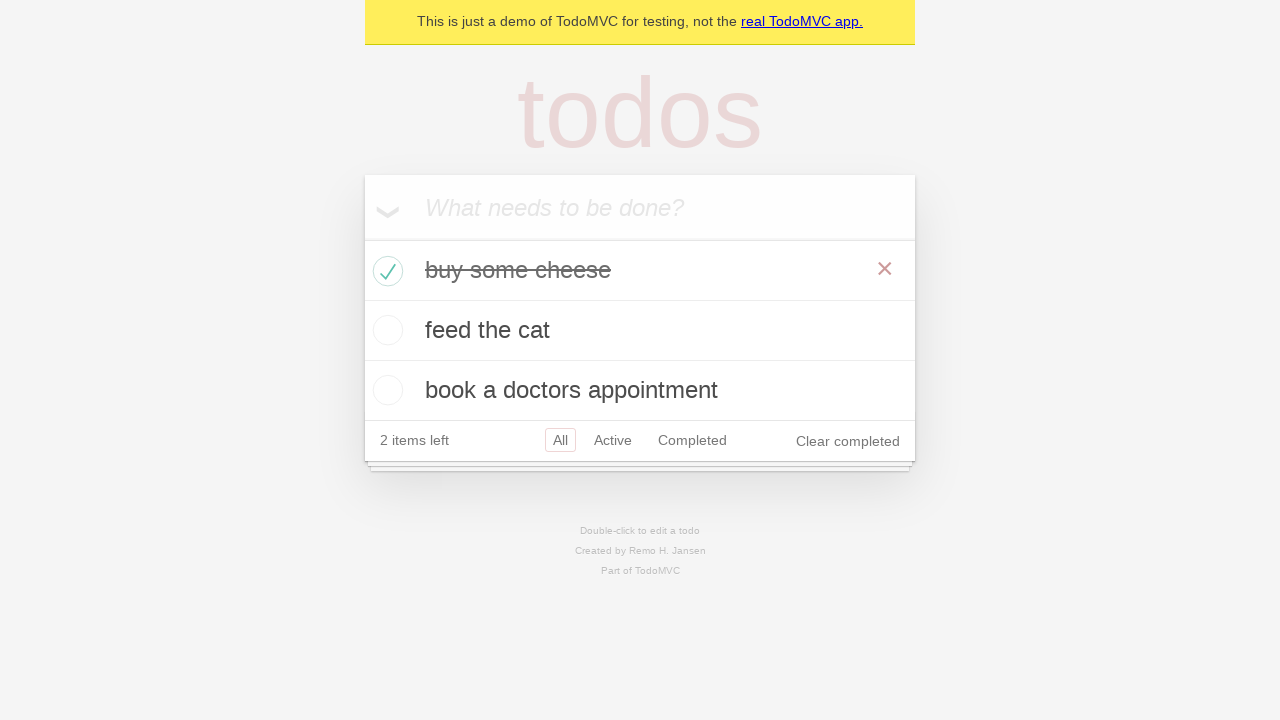

Clicked the Clear completed button to remove completed items at (848, 441) on internal:role=button[name="Clear completed"i]
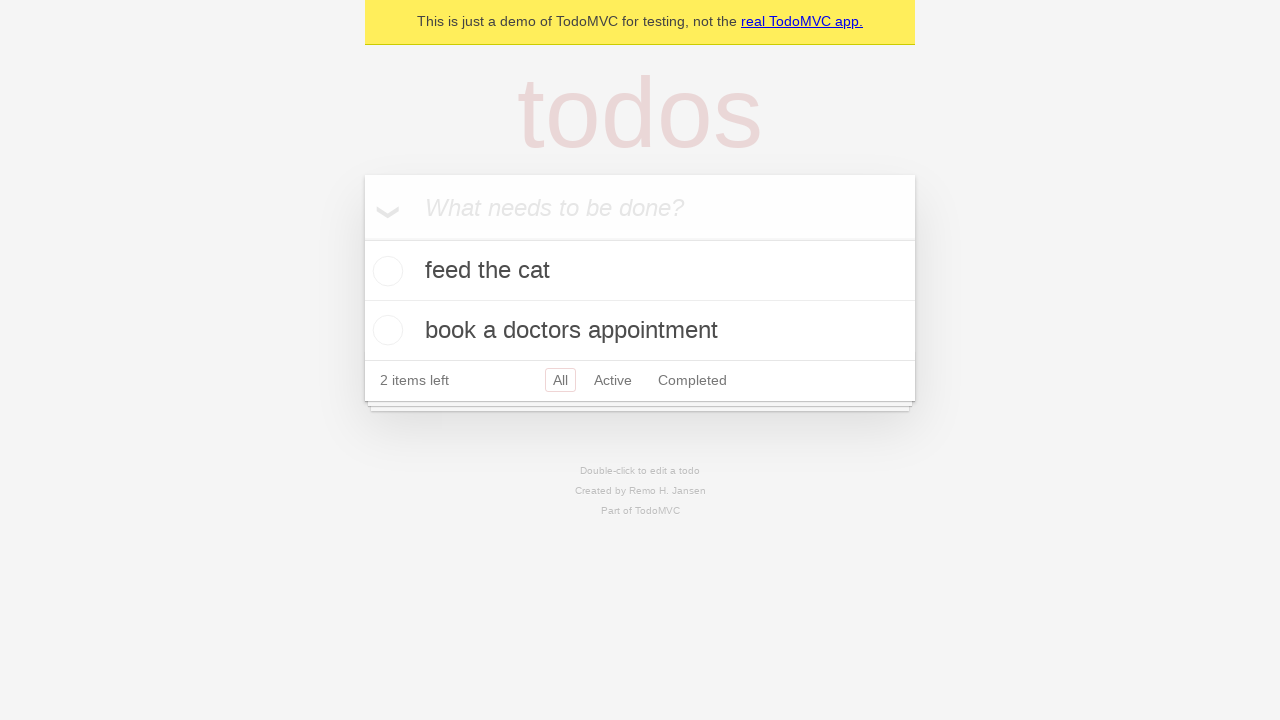

Verified that Clear completed button is hidden when there are no completed items
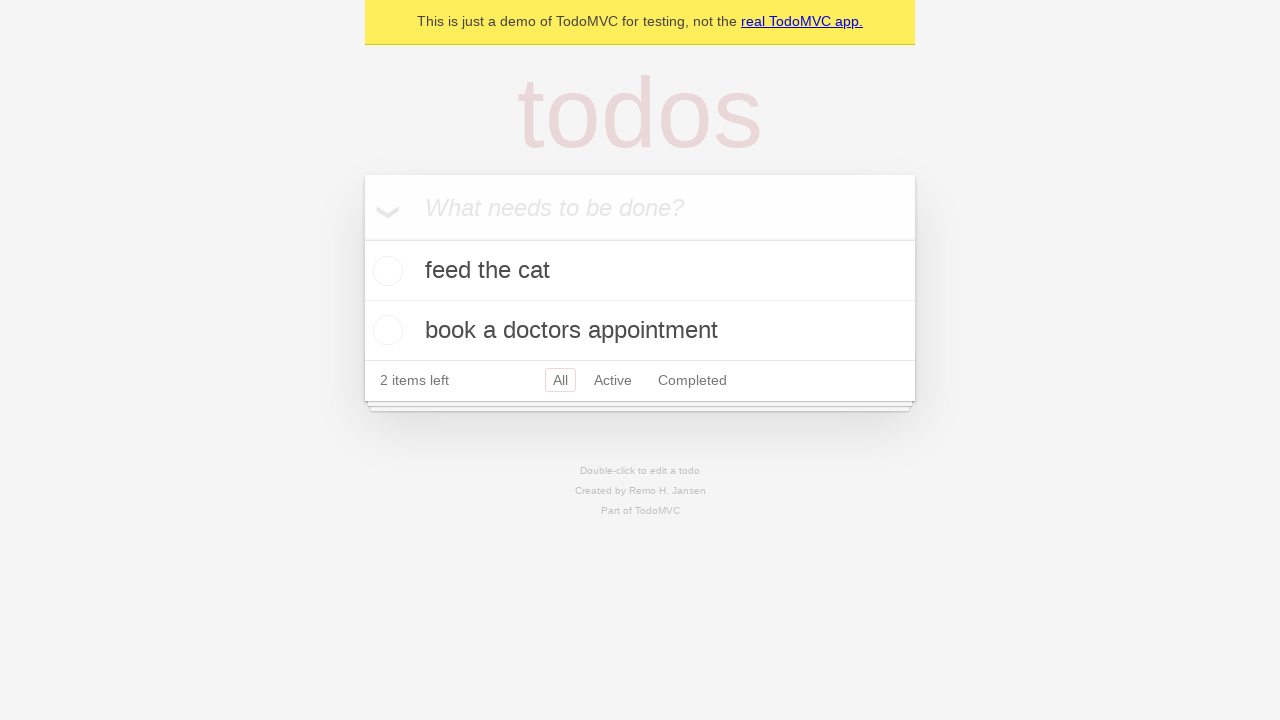

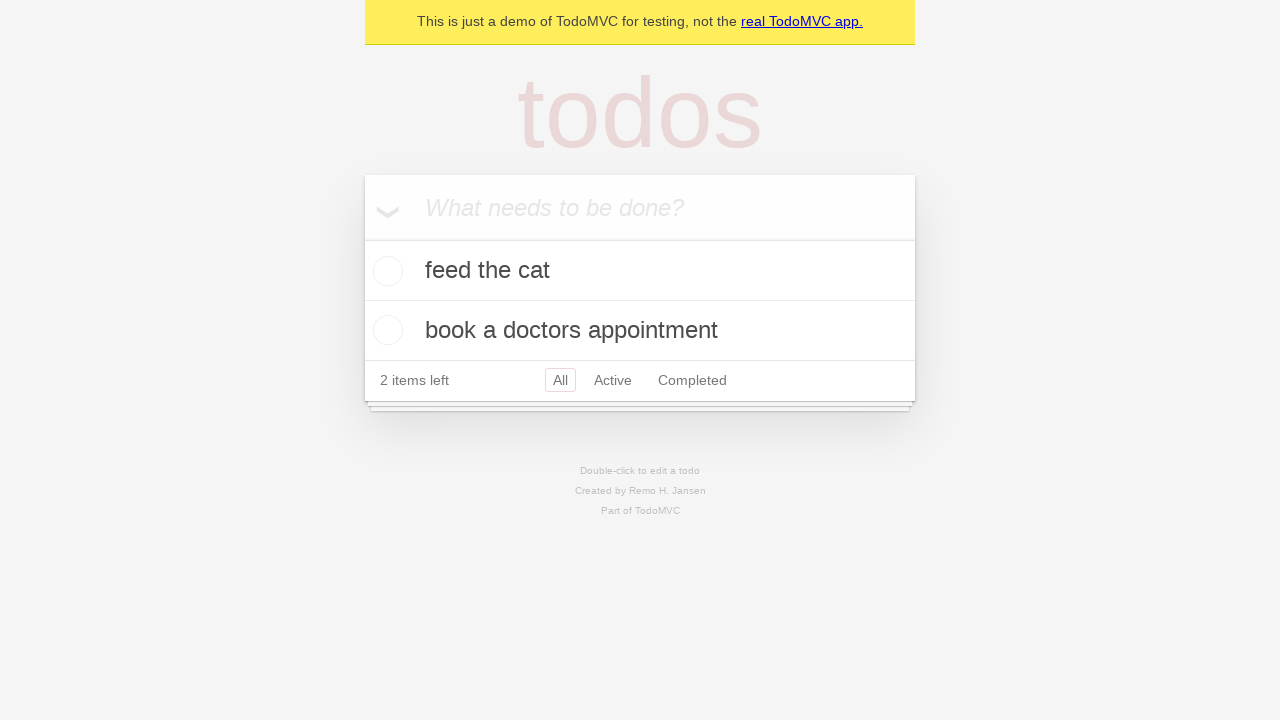